Navigates to an e-commerce site and adds specific products (Cauliflower, Tomato, Brinjal) to the cart by finding them in the product list and clicking their Add to Cart buttons

Starting URL: https://rahulshettyacademy.com/seleniumPractise/#/

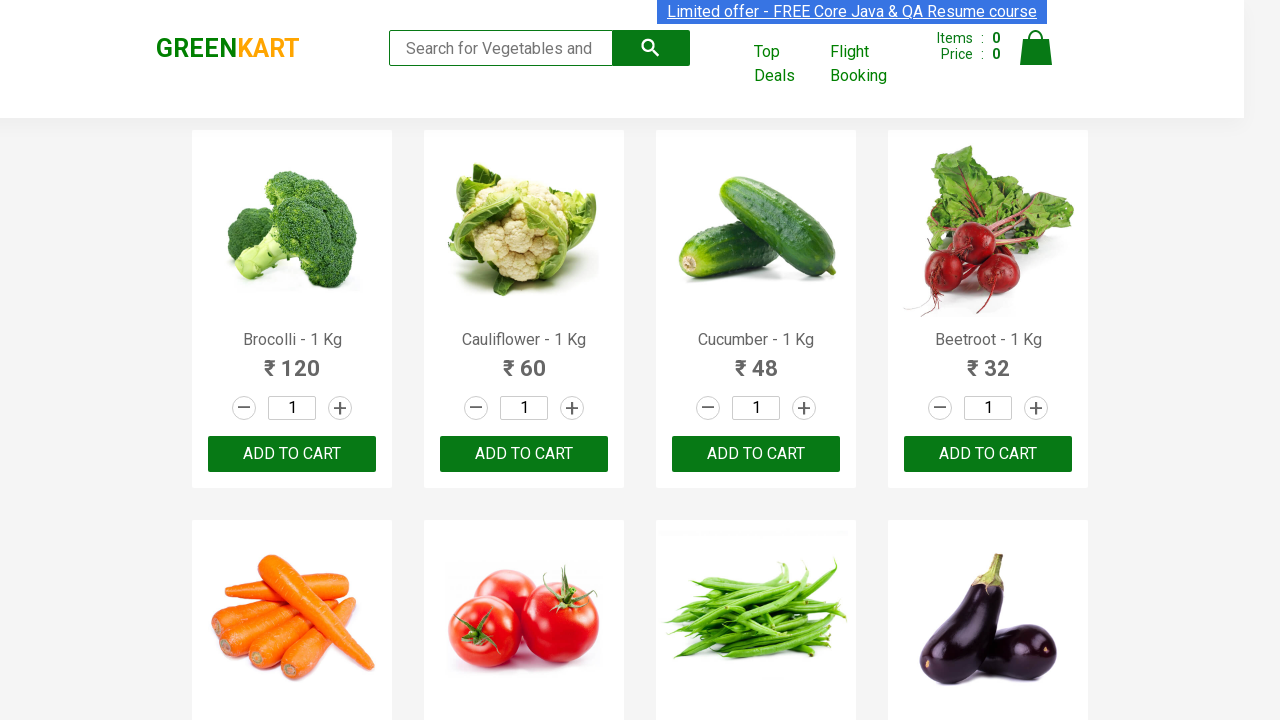

Waited for product list to load
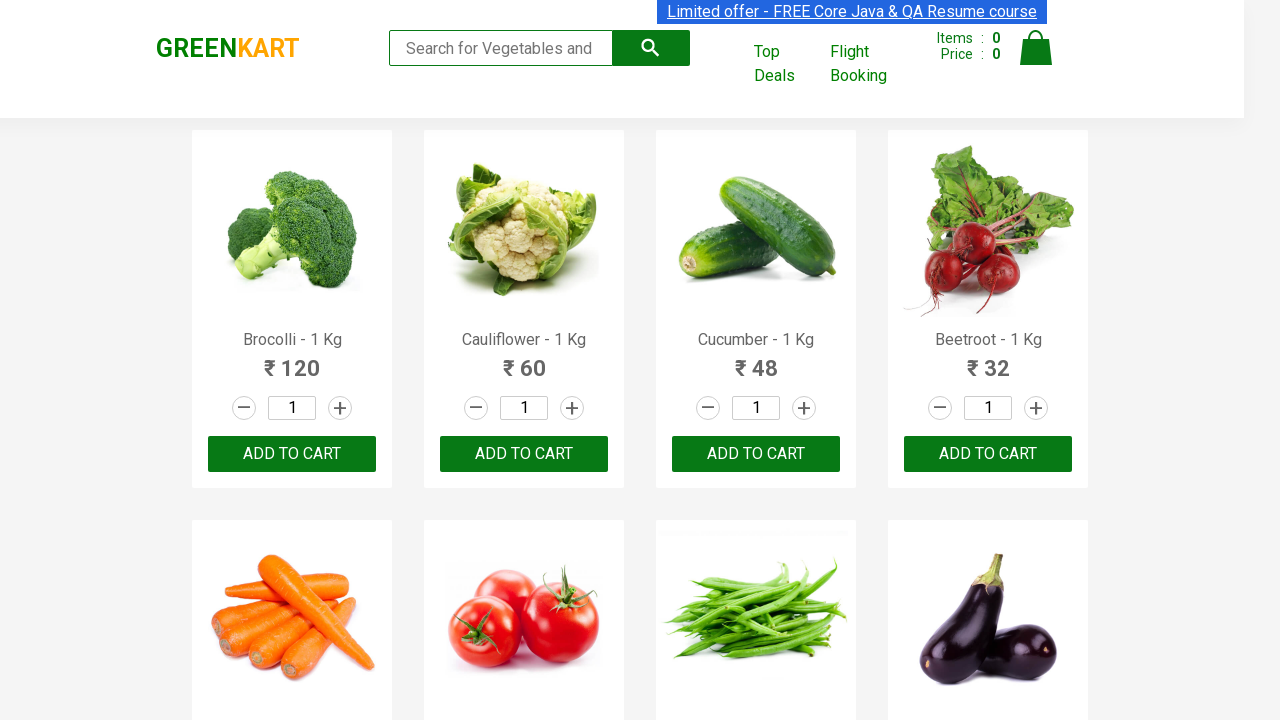

Retrieved all product elements from the page
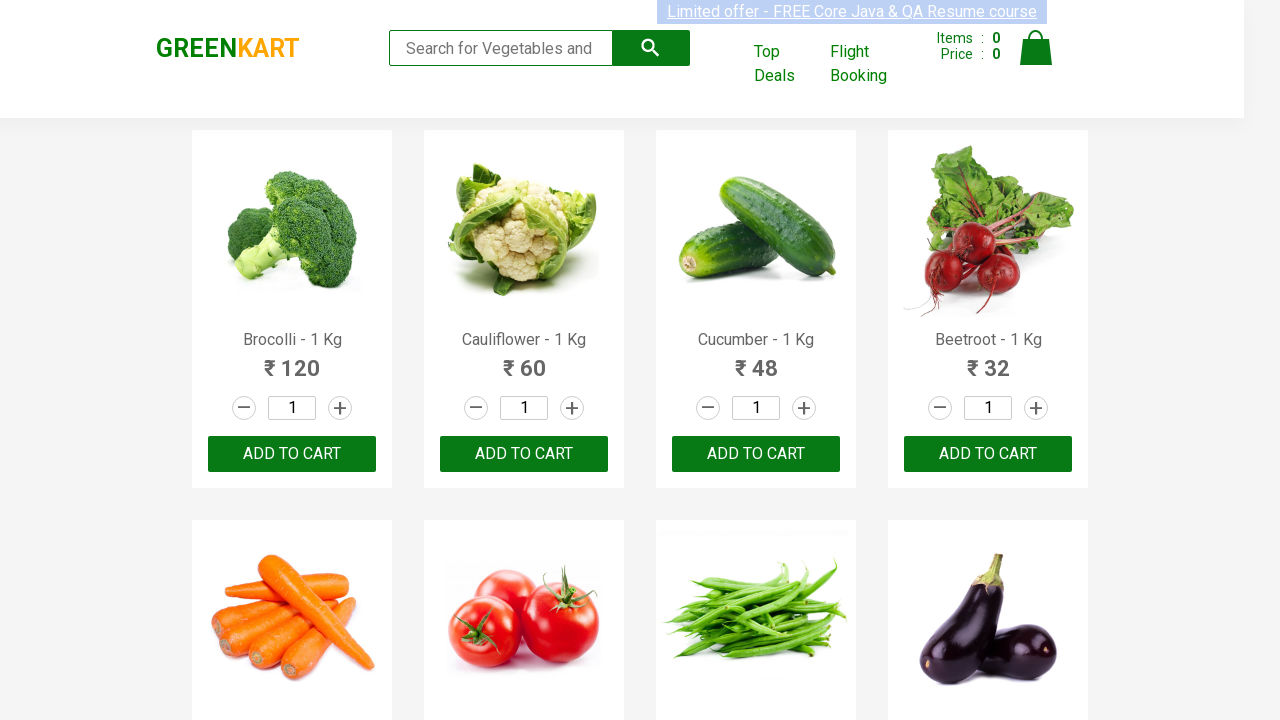

Added 'Cauliflower' to cart at (524, 454) on div.product-action button >> nth=1
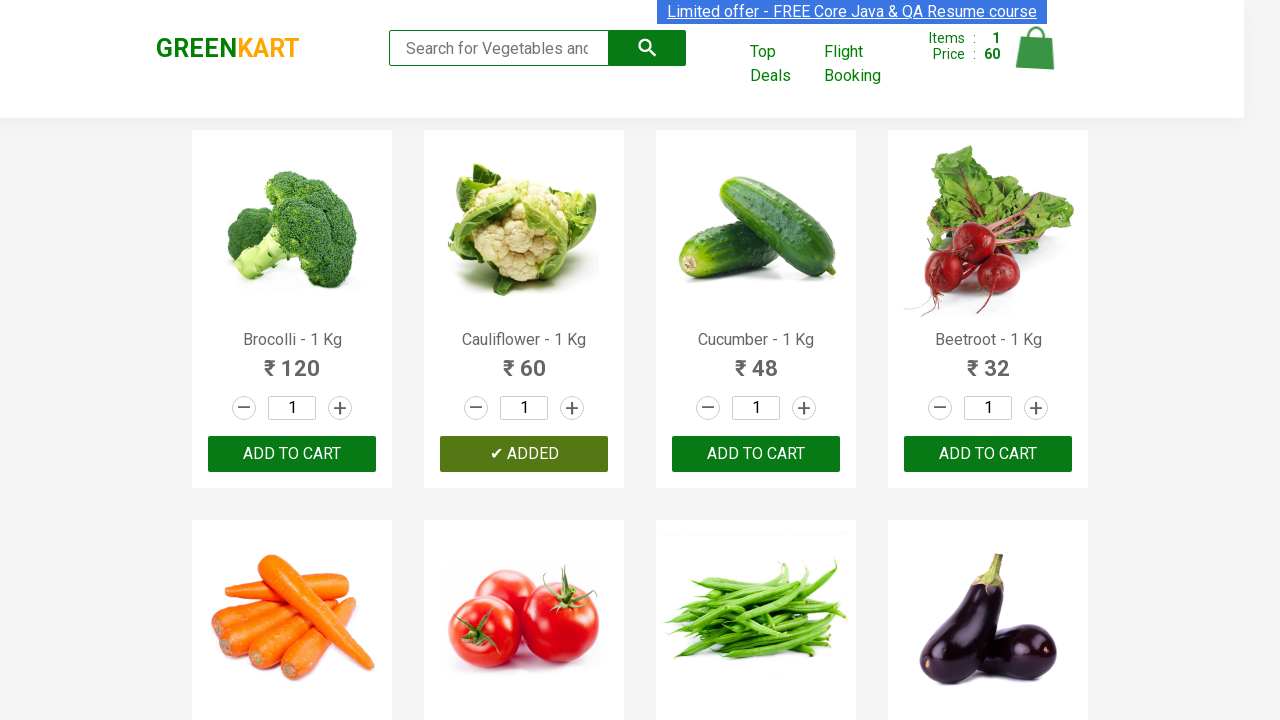

Added 'Tomato' to cart at (524, 360) on div.product-action button >> nth=5
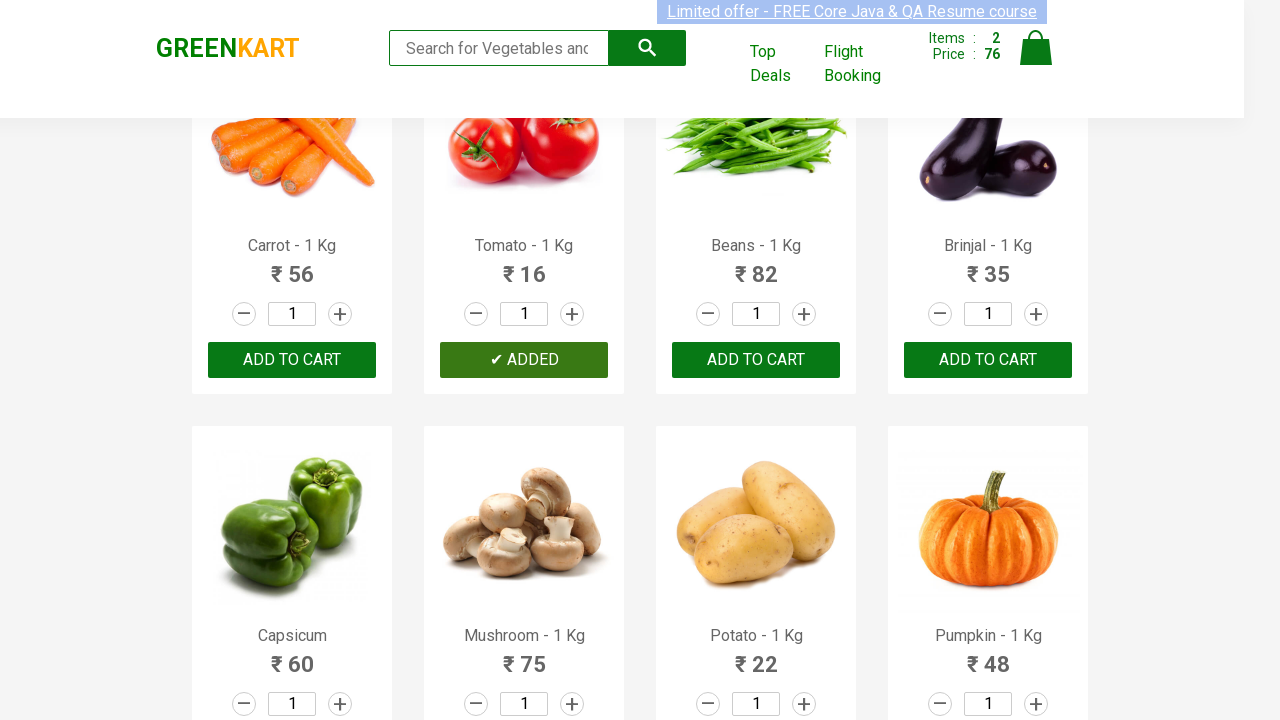

Added 'Brinjal' to cart at (988, 360) on div.product-action button >> nth=7
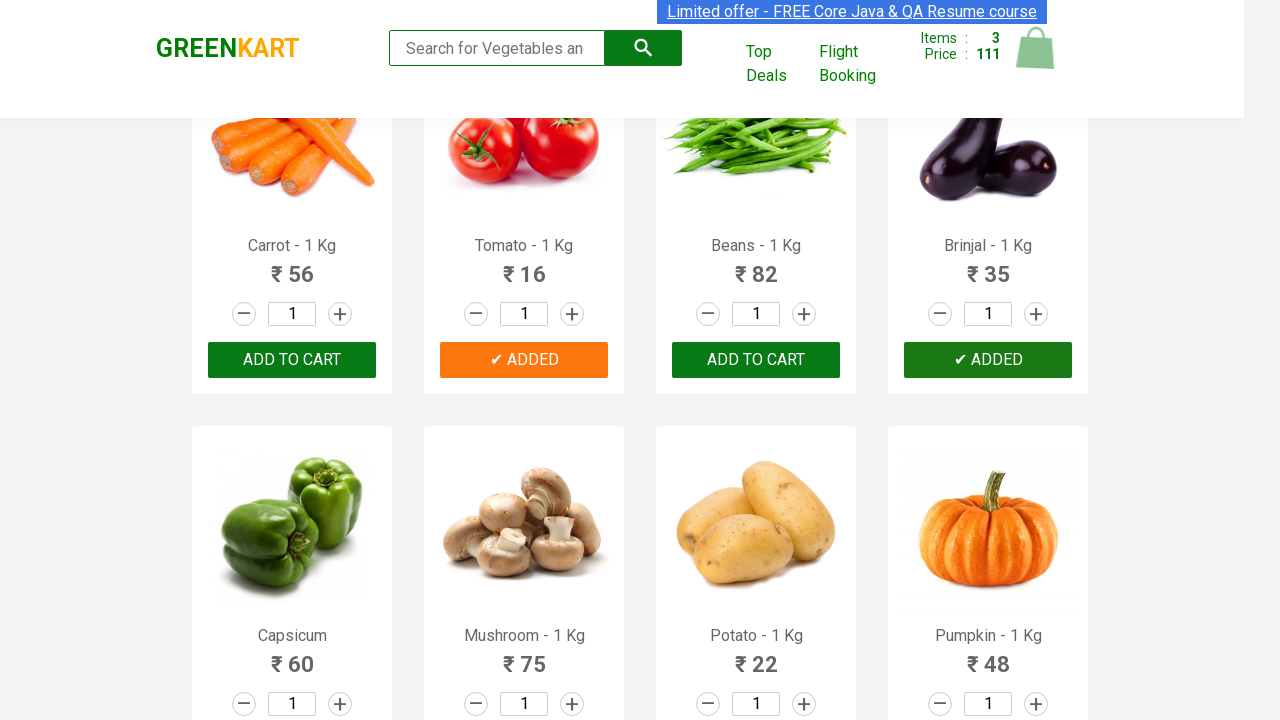

All target products (Cauliflower, Tomato, Brinjal) have been added to cart
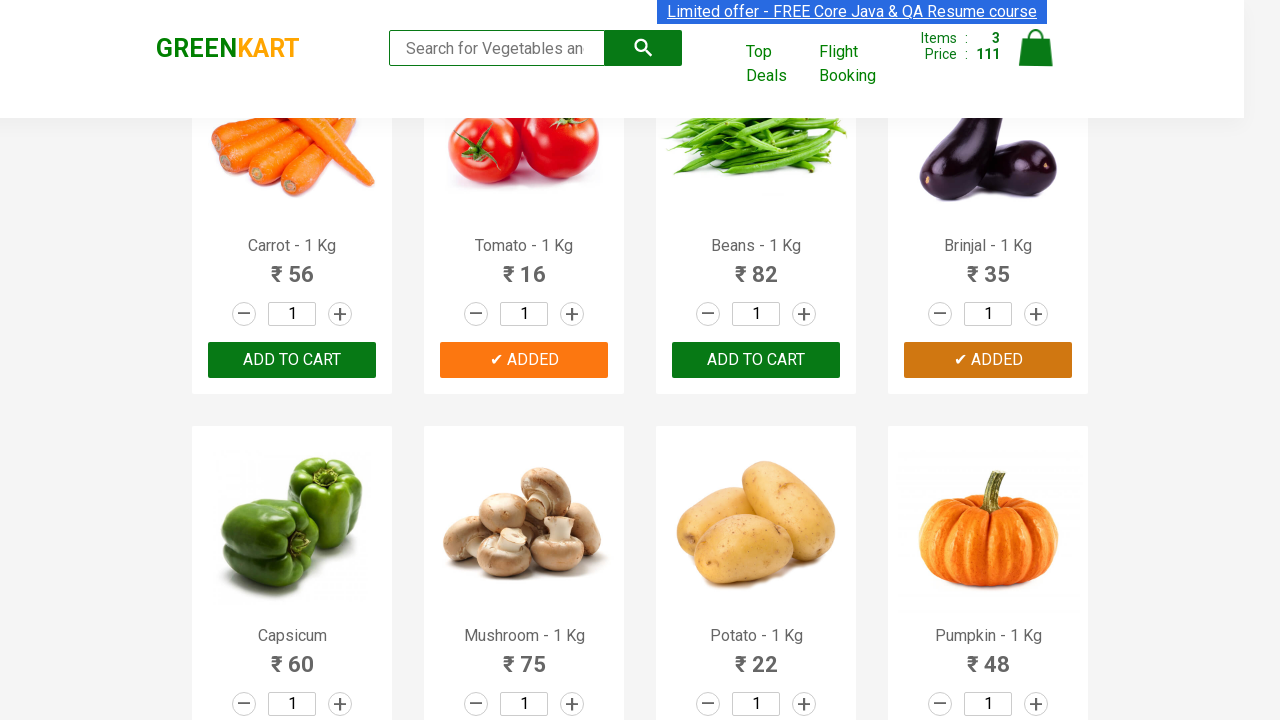

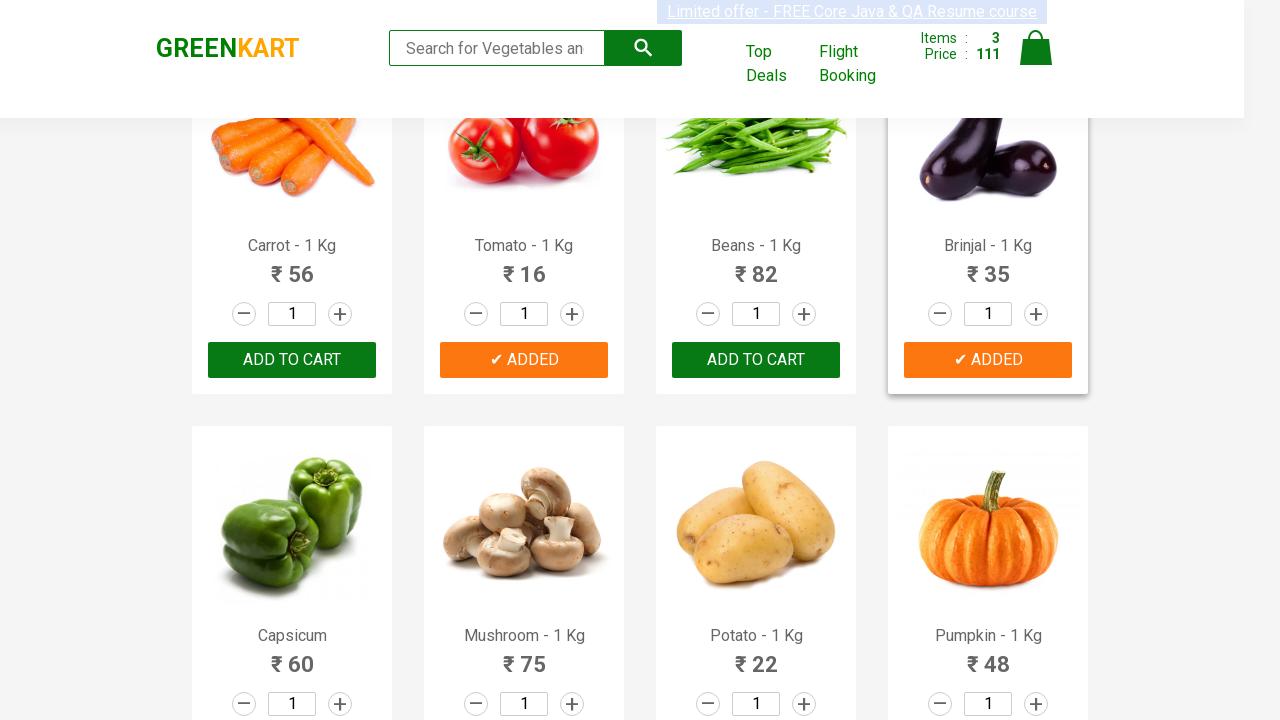